Tests that new items are appended to the bottom of the todo list

Starting URL: https://demo.playwright.dev/todomvc

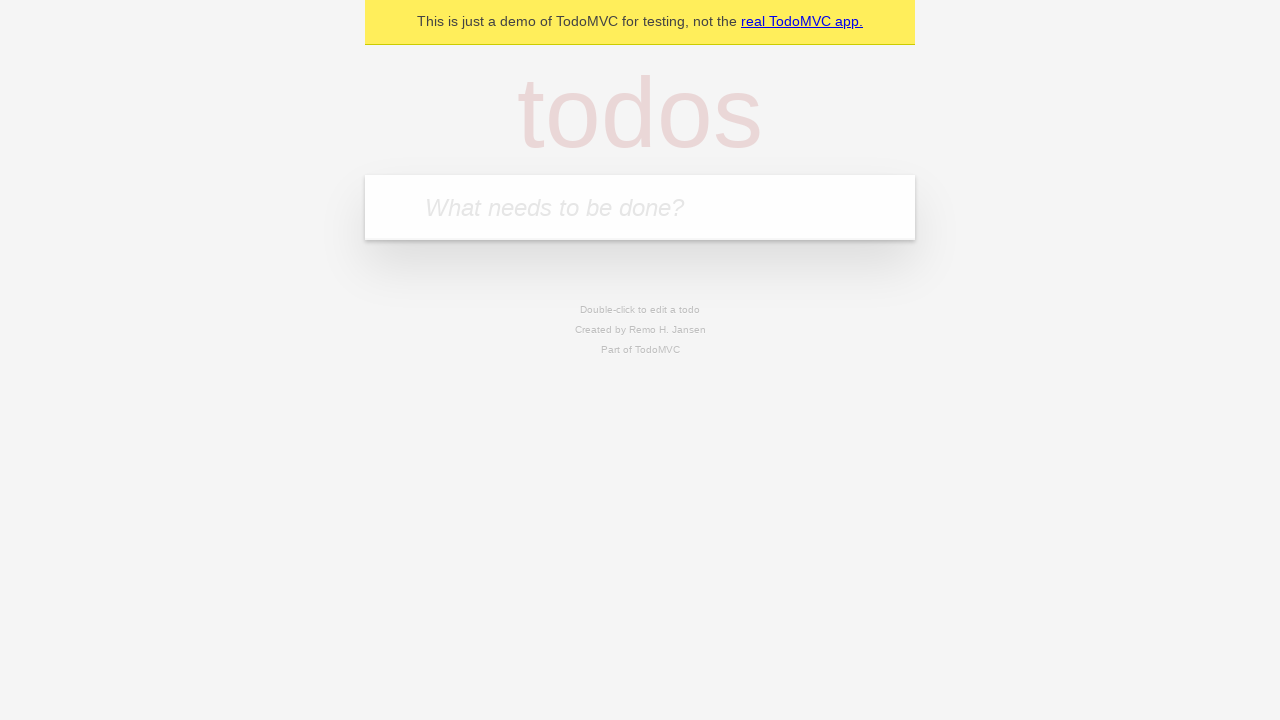

Filled todo input with 'buy some cheese' on internal:attr=[placeholder="What needs to be done?"i]
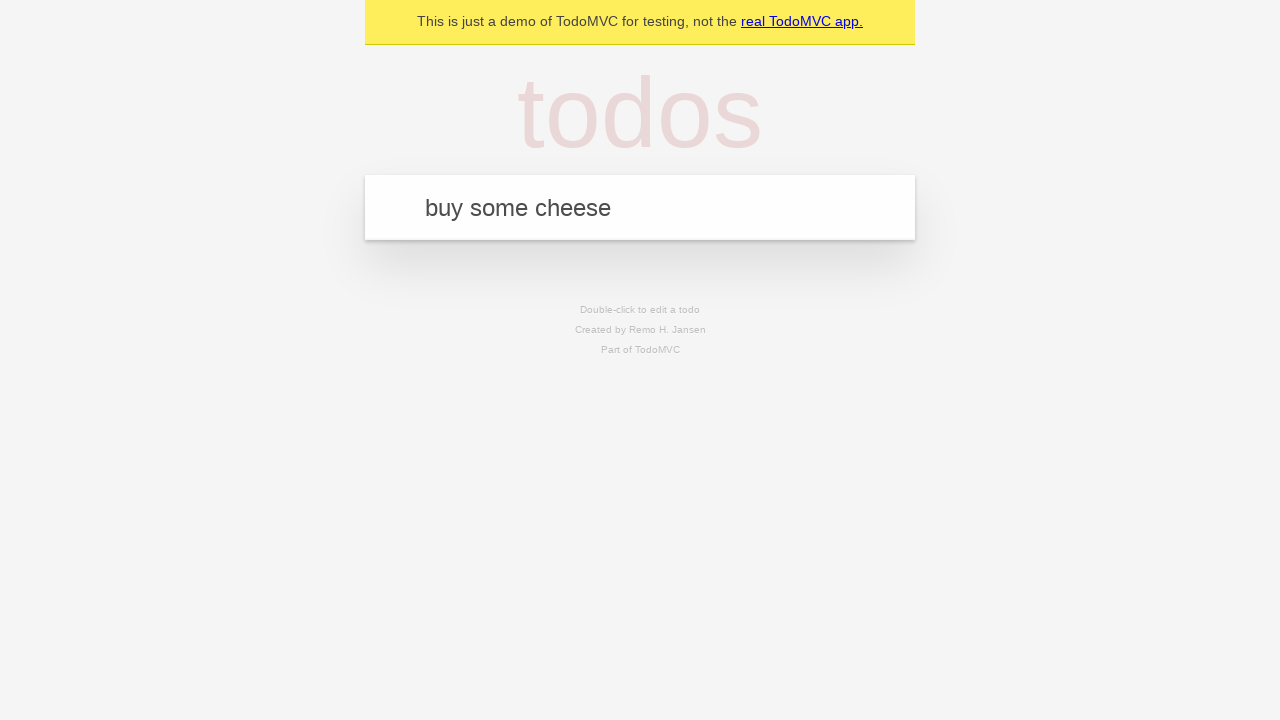

Pressed Enter to add 'buy some cheese' to the list on internal:attr=[placeholder="What needs to be done?"i]
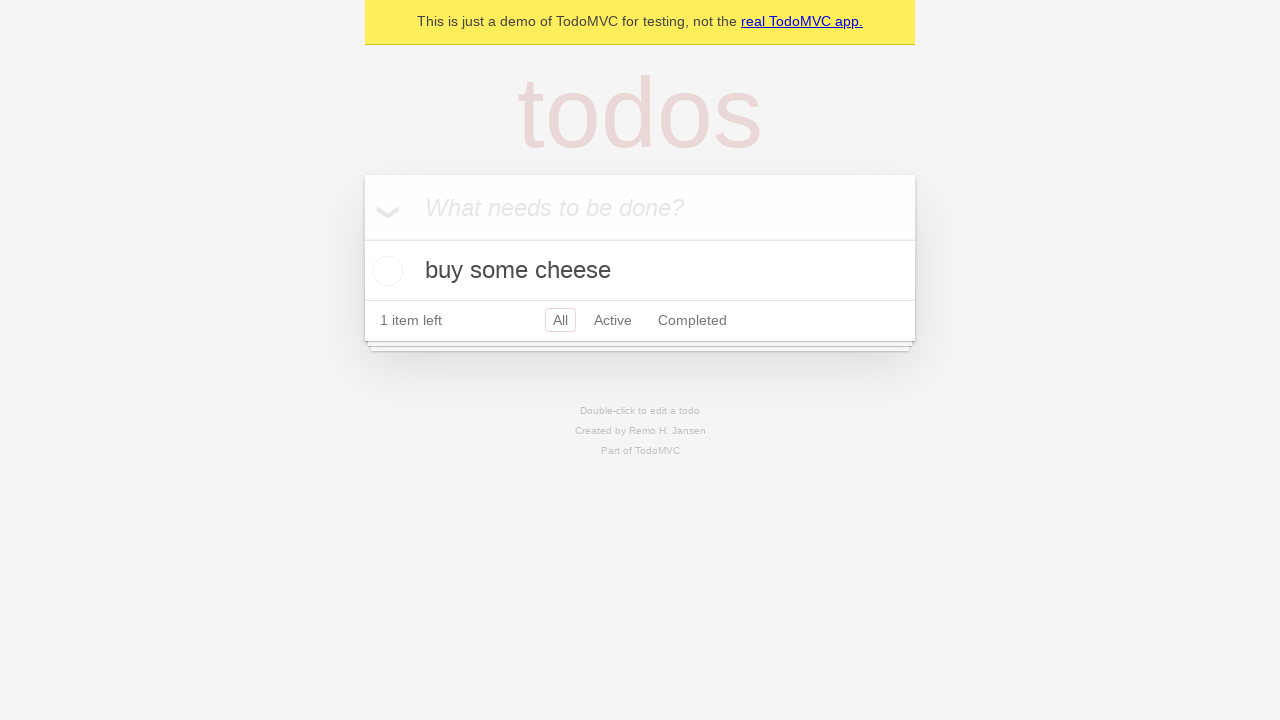

Filled todo input with 'feed the cat' on internal:attr=[placeholder="What needs to be done?"i]
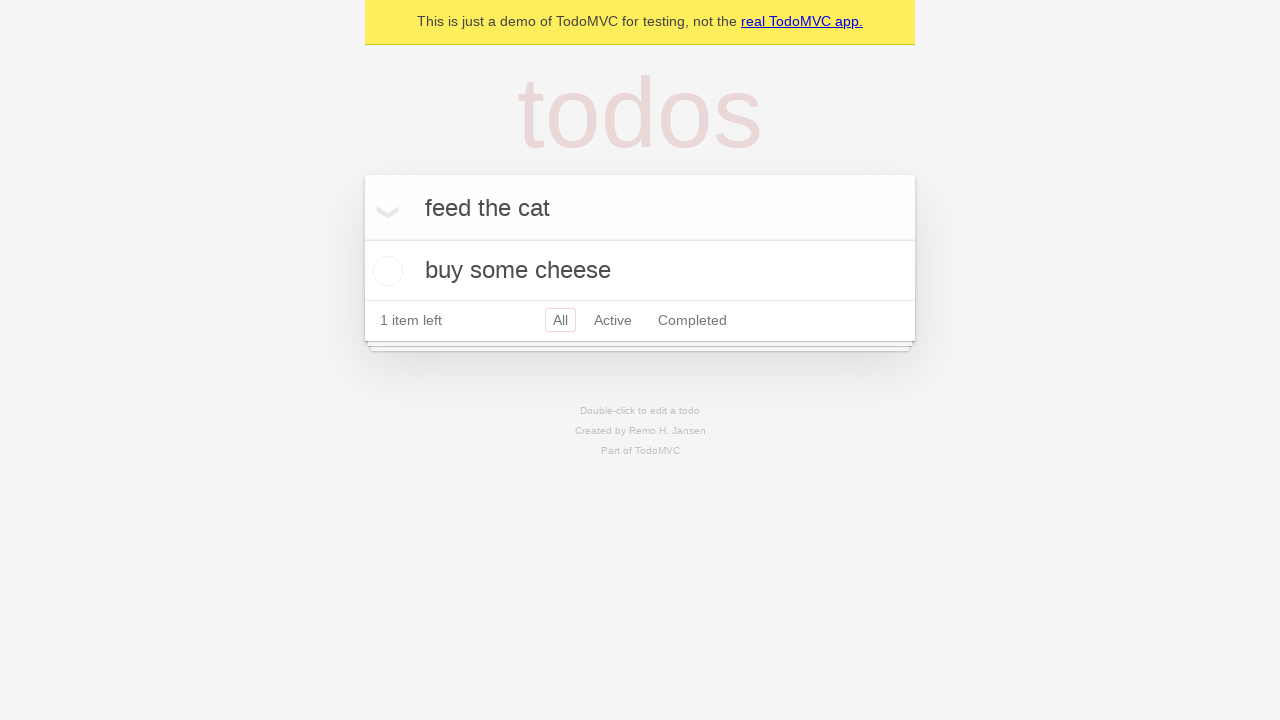

Pressed Enter to add 'feed the cat' to the list on internal:attr=[placeholder="What needs to be done?"i]
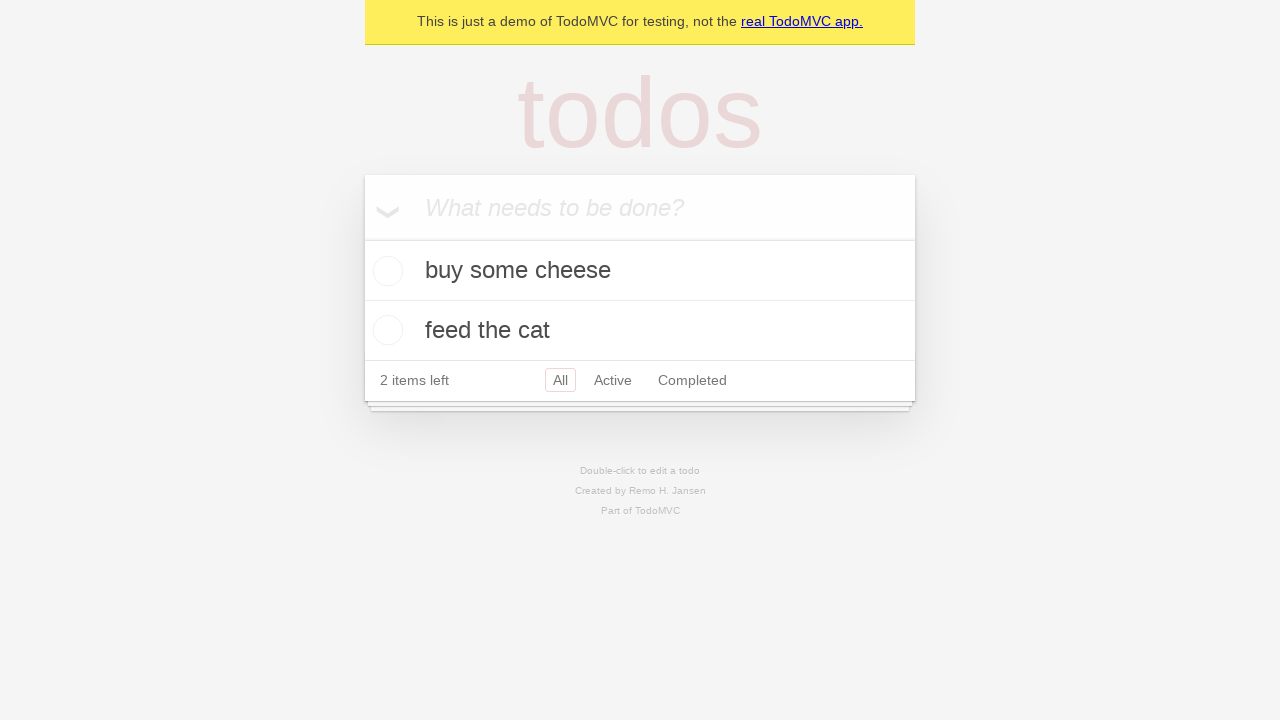

Filled todo input with 'book a doctors appointment' on internal:attr=[placeholder="What needs to be done?"i]
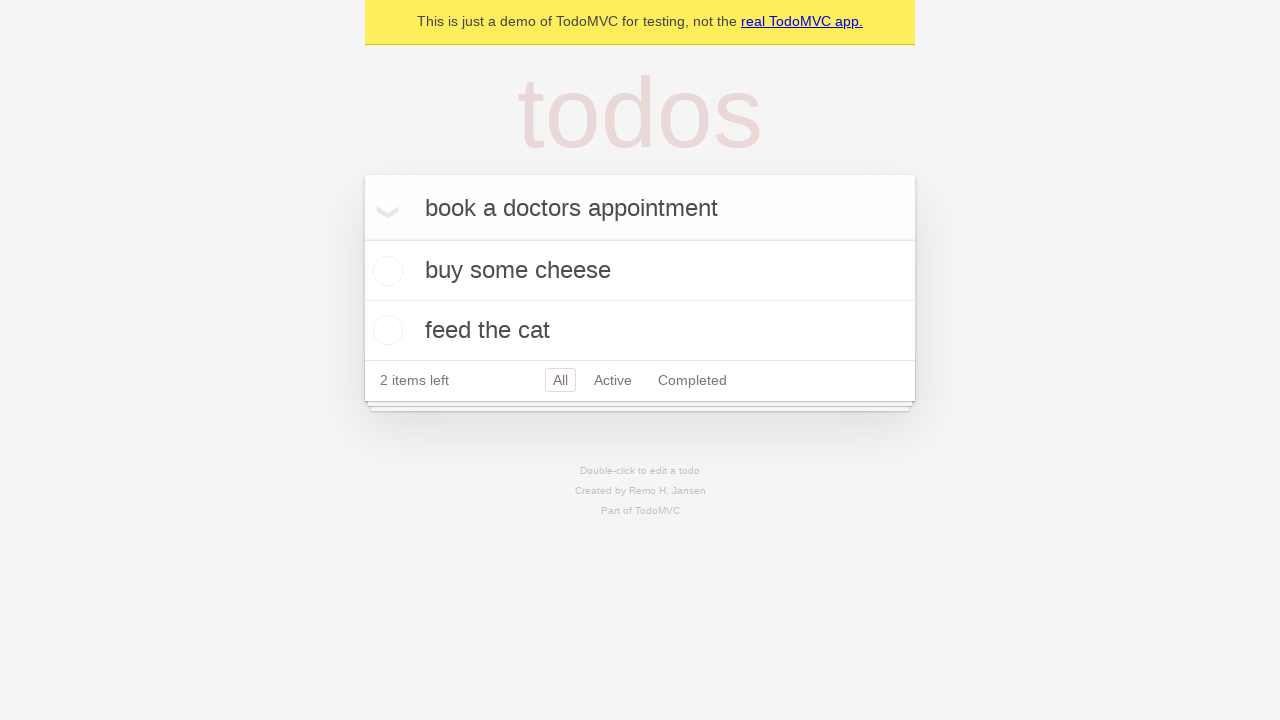

Pressed Enter to add 'book a doctors appointment' to the list on internal:attr=[placeholder="What needs to be done?"i]
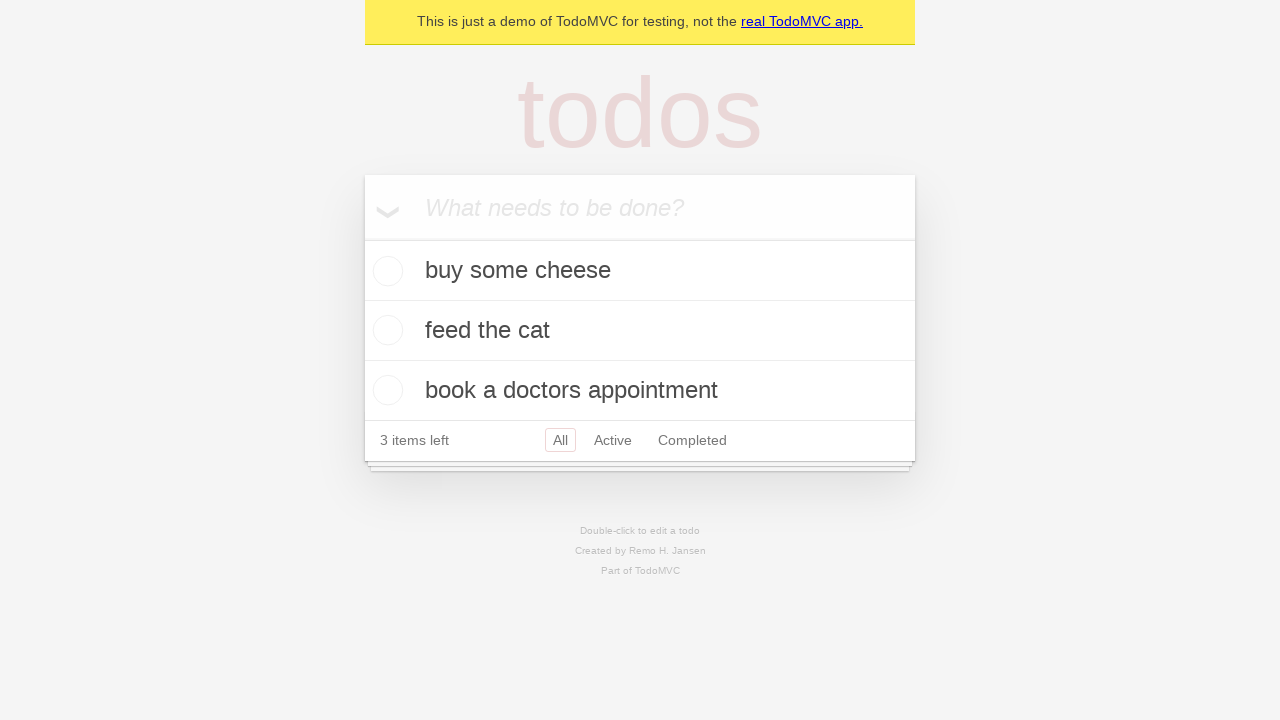

Waited for todo count element to appear, confirming all items have been added
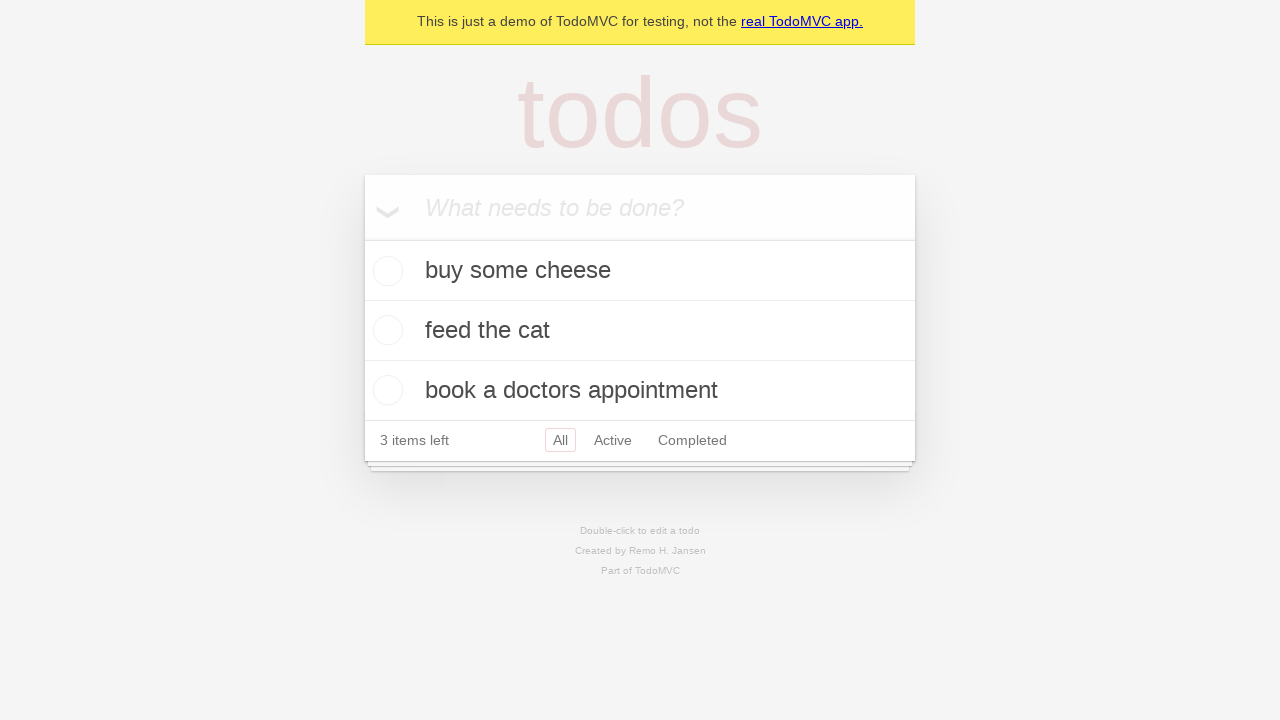

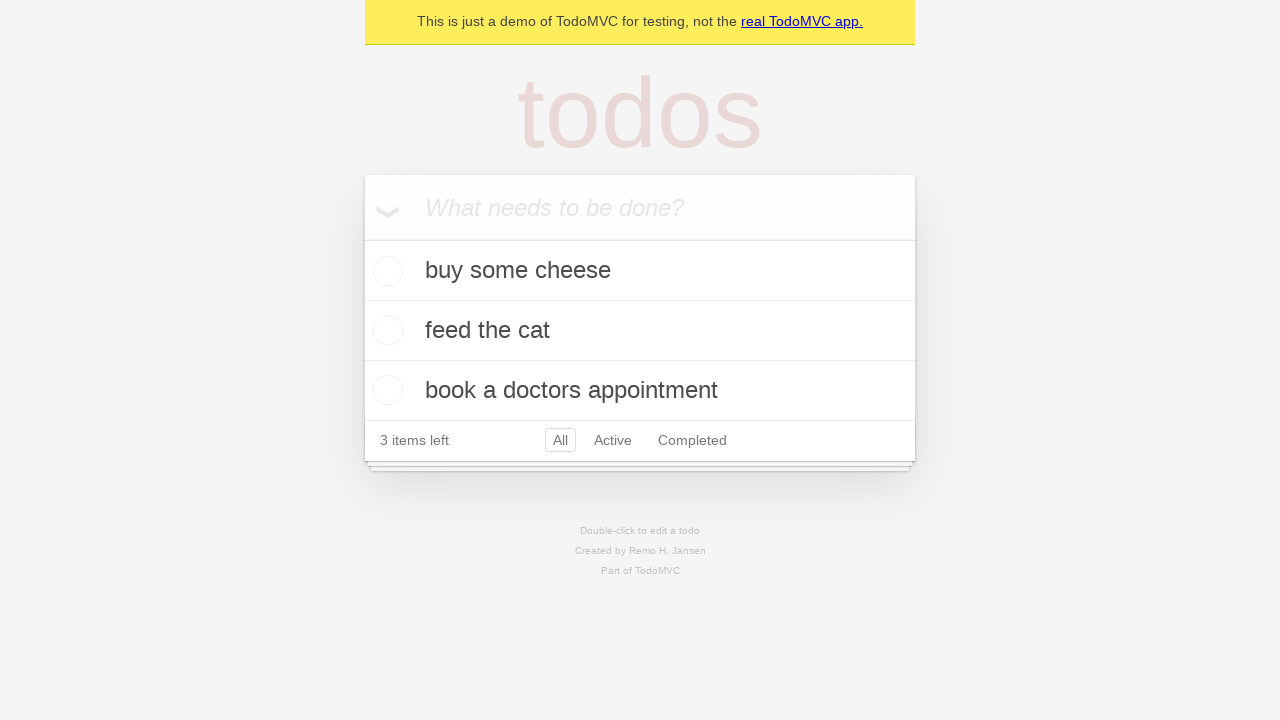